Tests JavaScript execution capabilities by getting page title and URL, scrolling to page corners, scrolling elements into view, and modifying/removing element attributes on the Douban homepage.

Starting URL: https://www.douban.com/

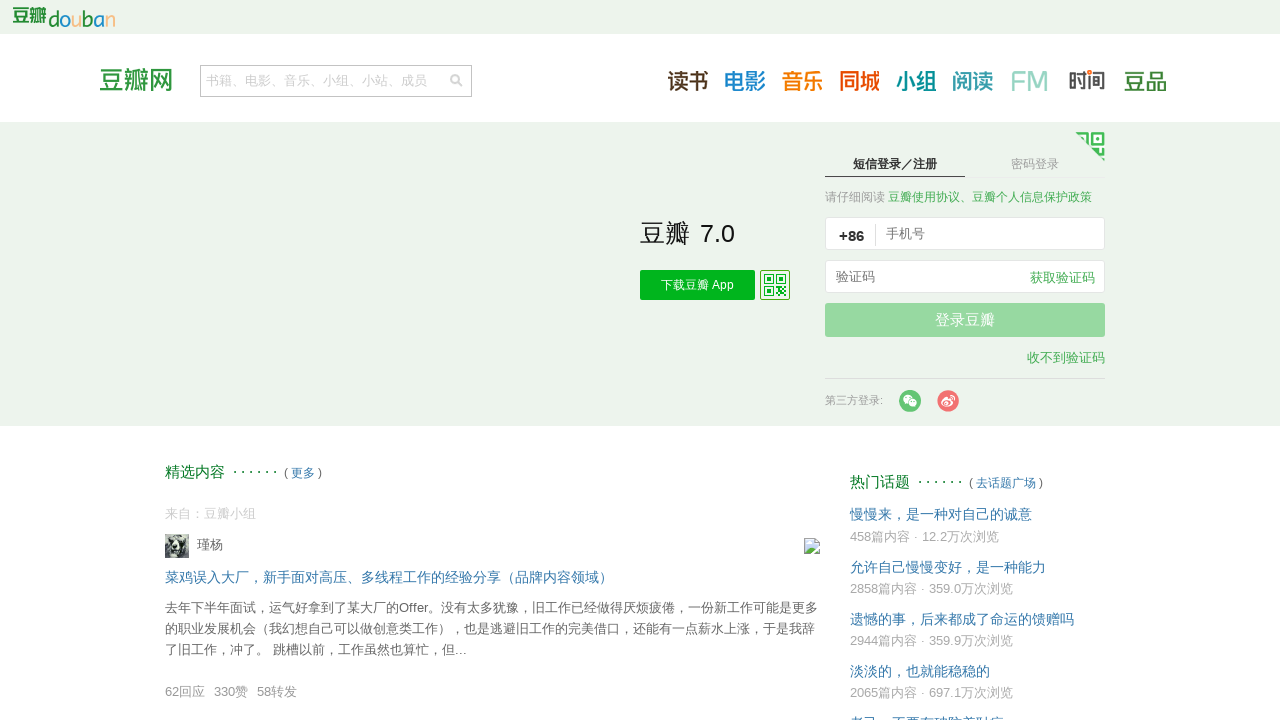

Retrieved page title via JavaScript
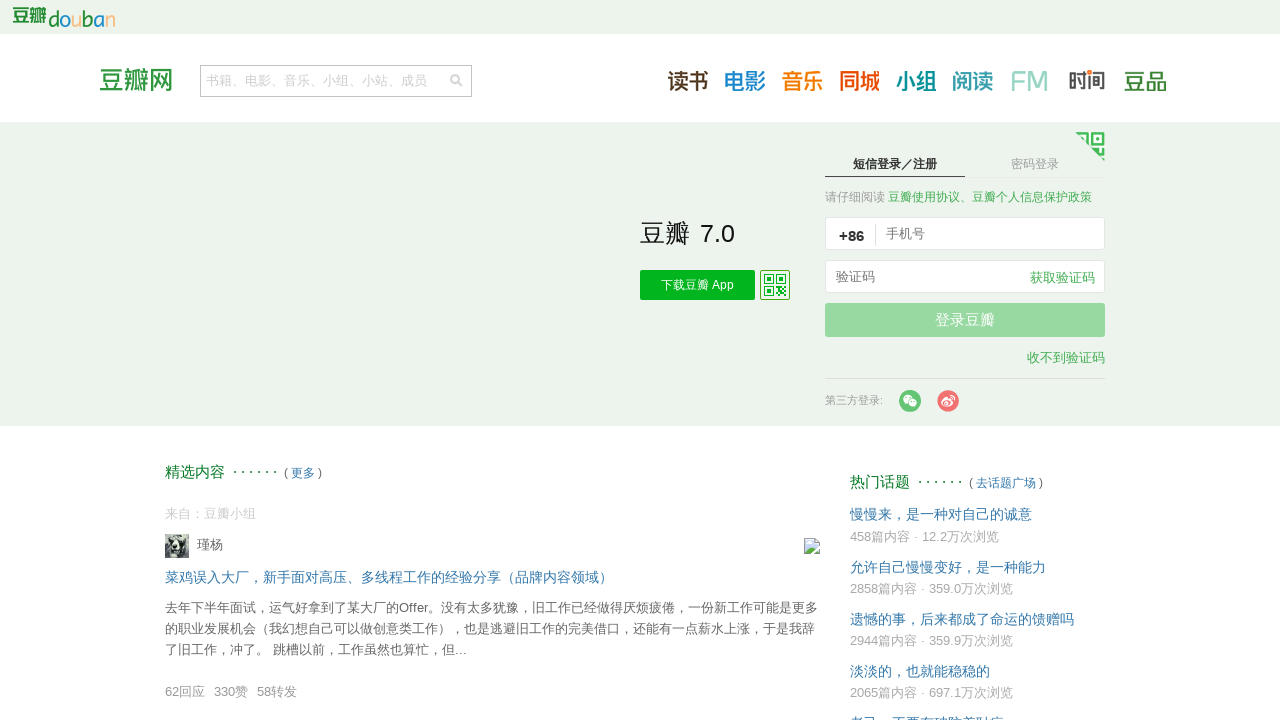

Retrieved page URL via JavaScript
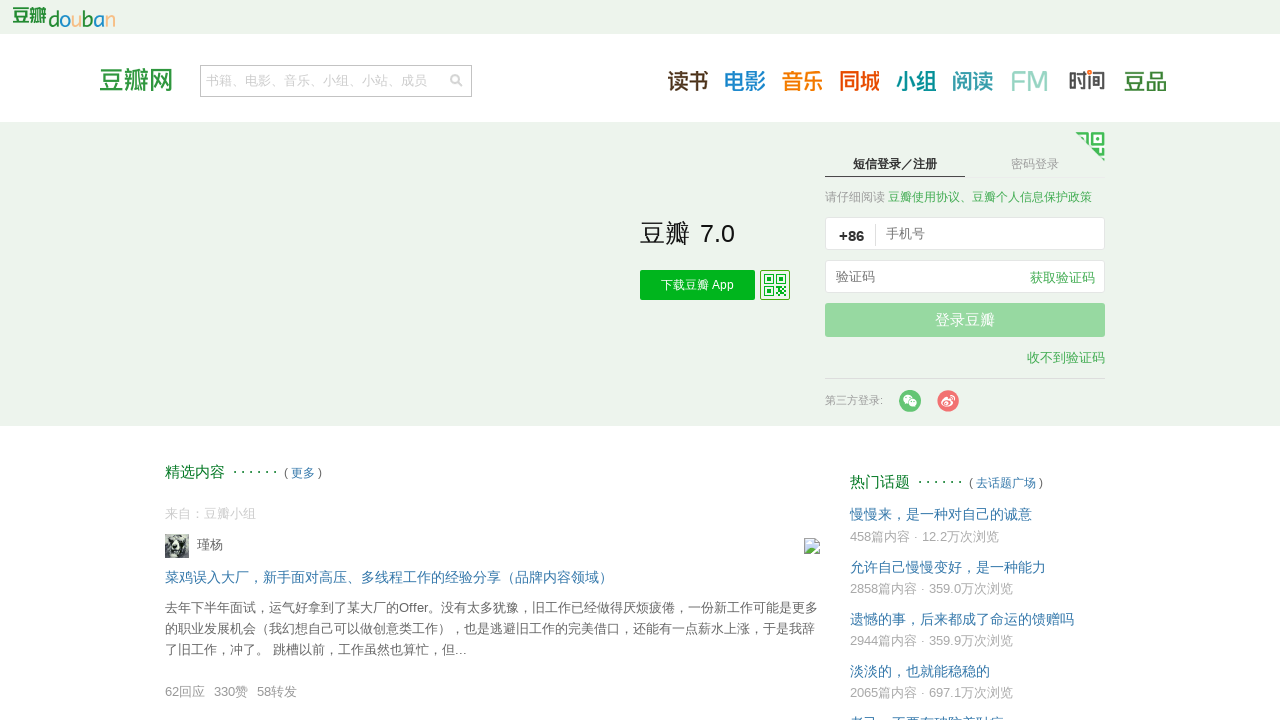

Retrieved page scroll width
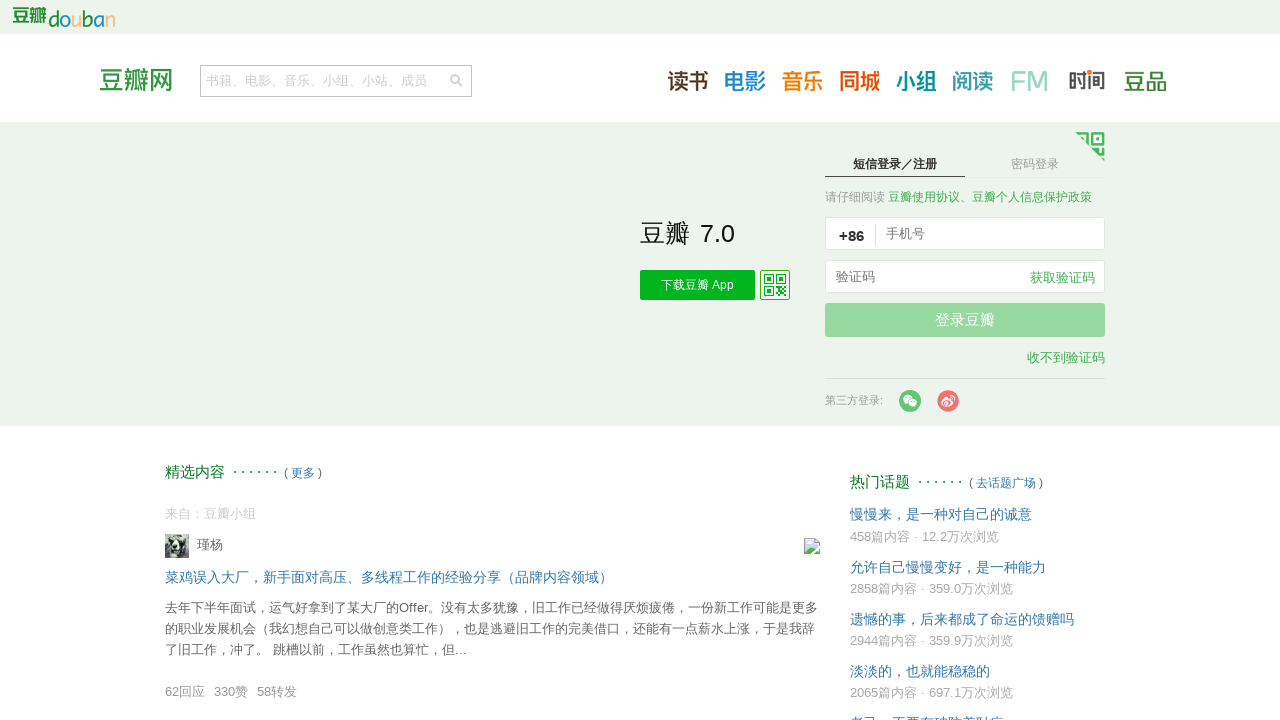

Retrieved page scroll height
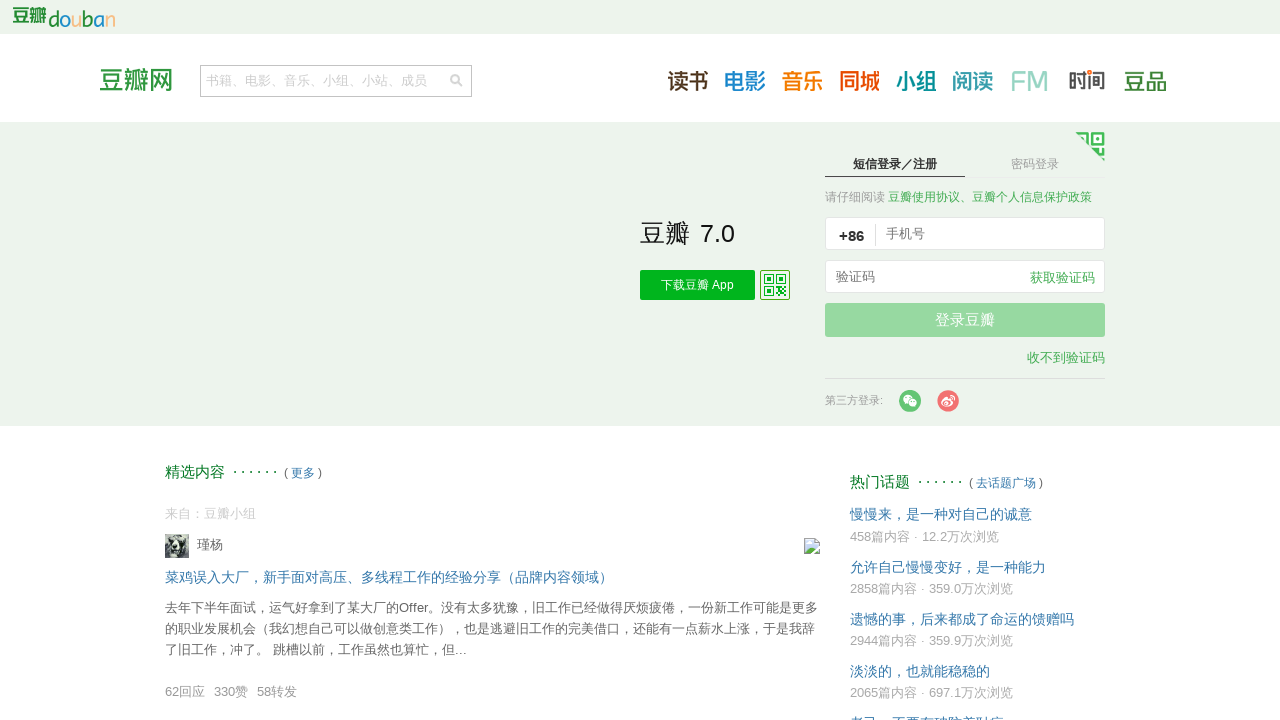

Scrolled to bottom right corner (width: 1280, height: 5562)
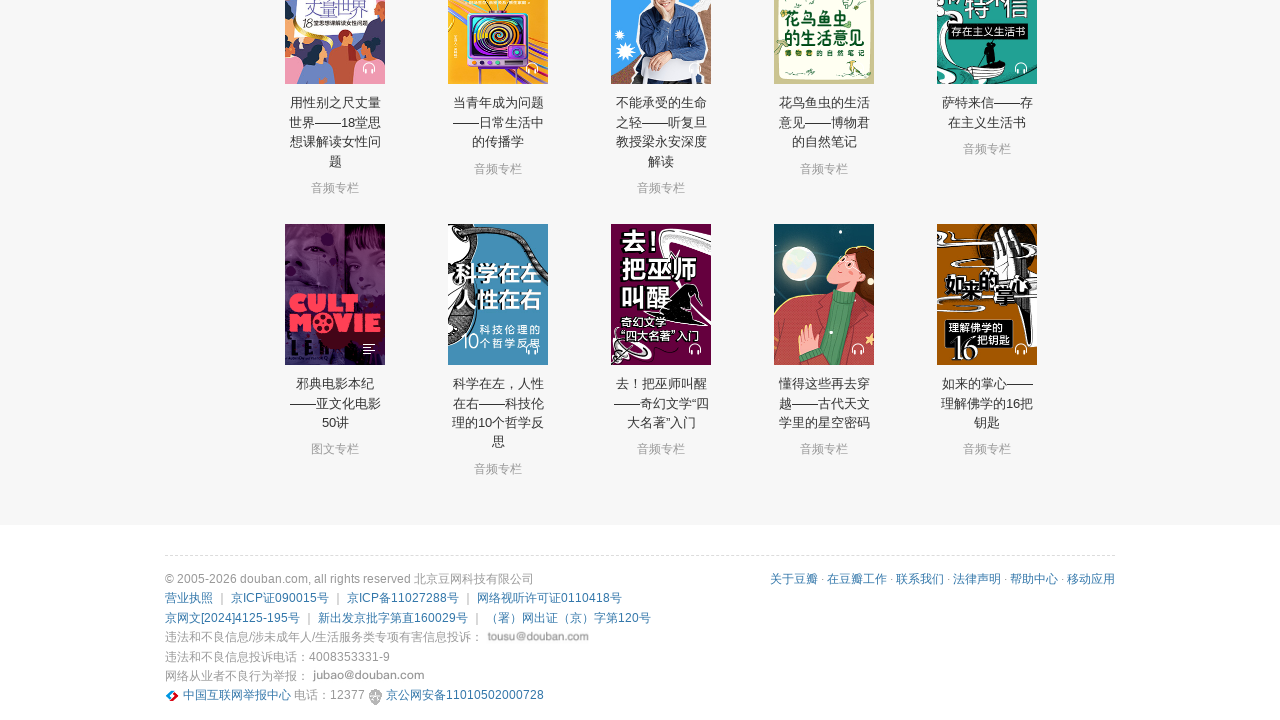

Waited 1 second for scroll to complete
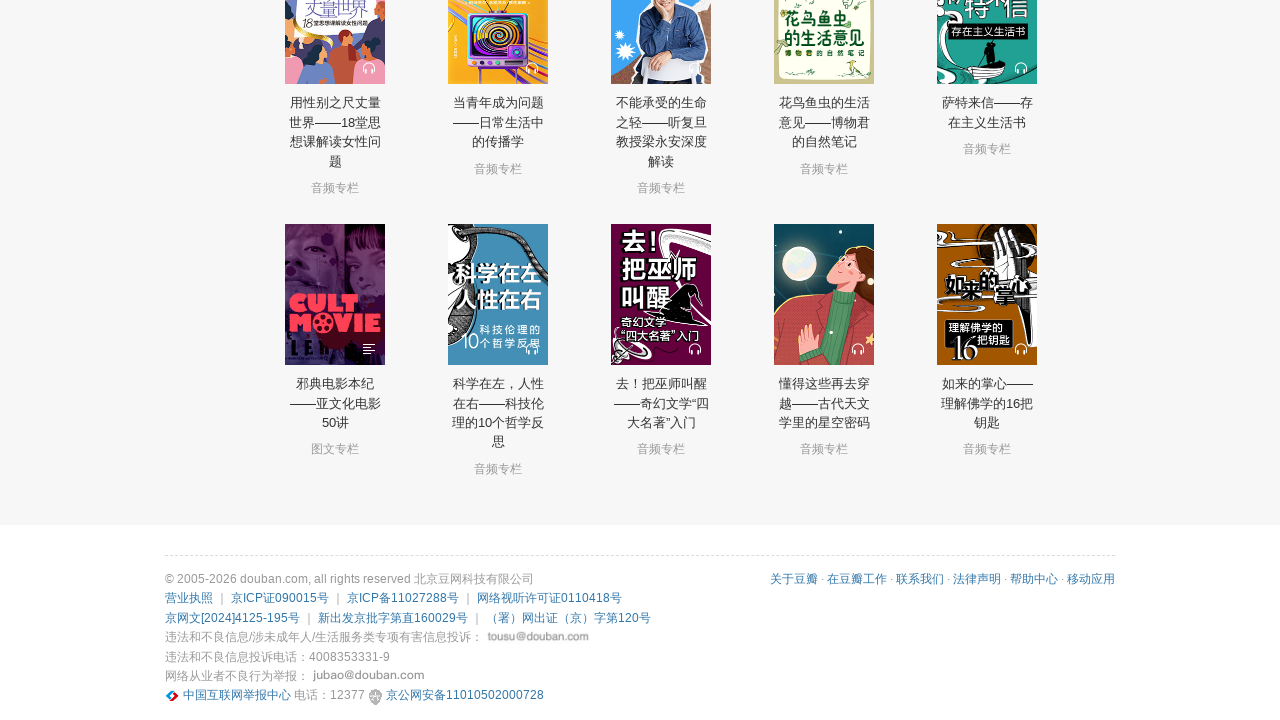

Located search box element
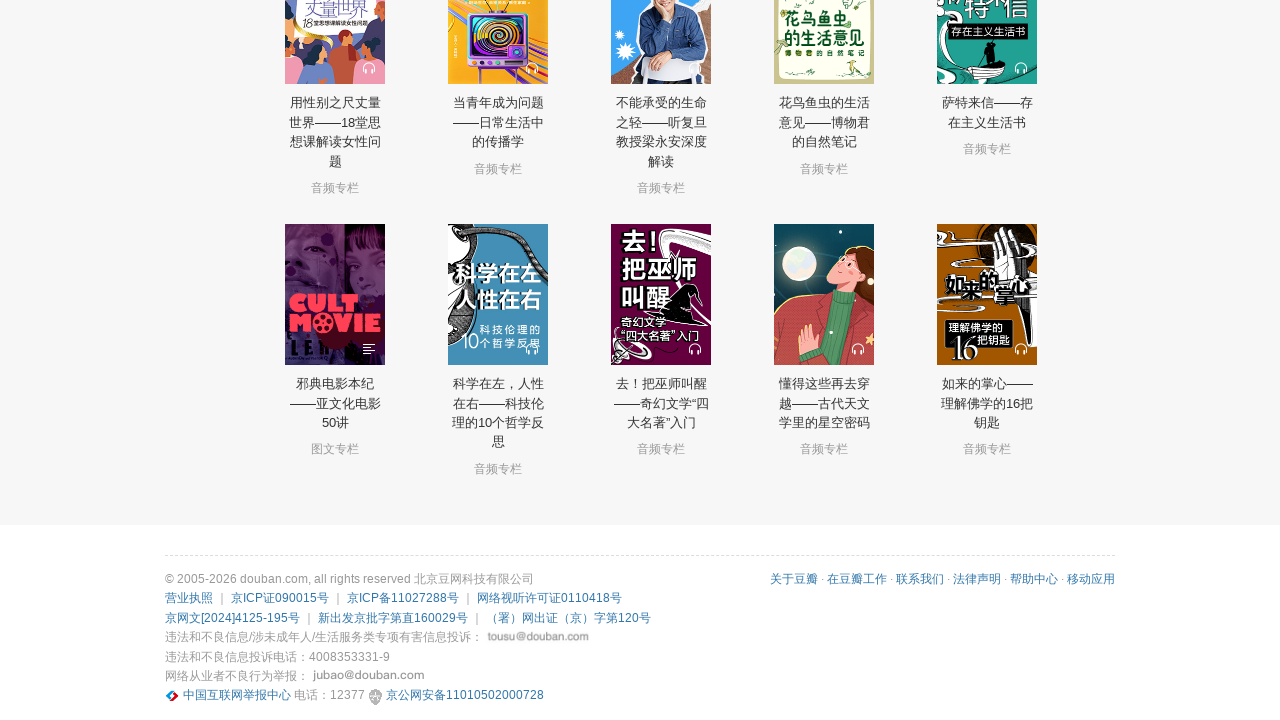

Scrolled search box into view
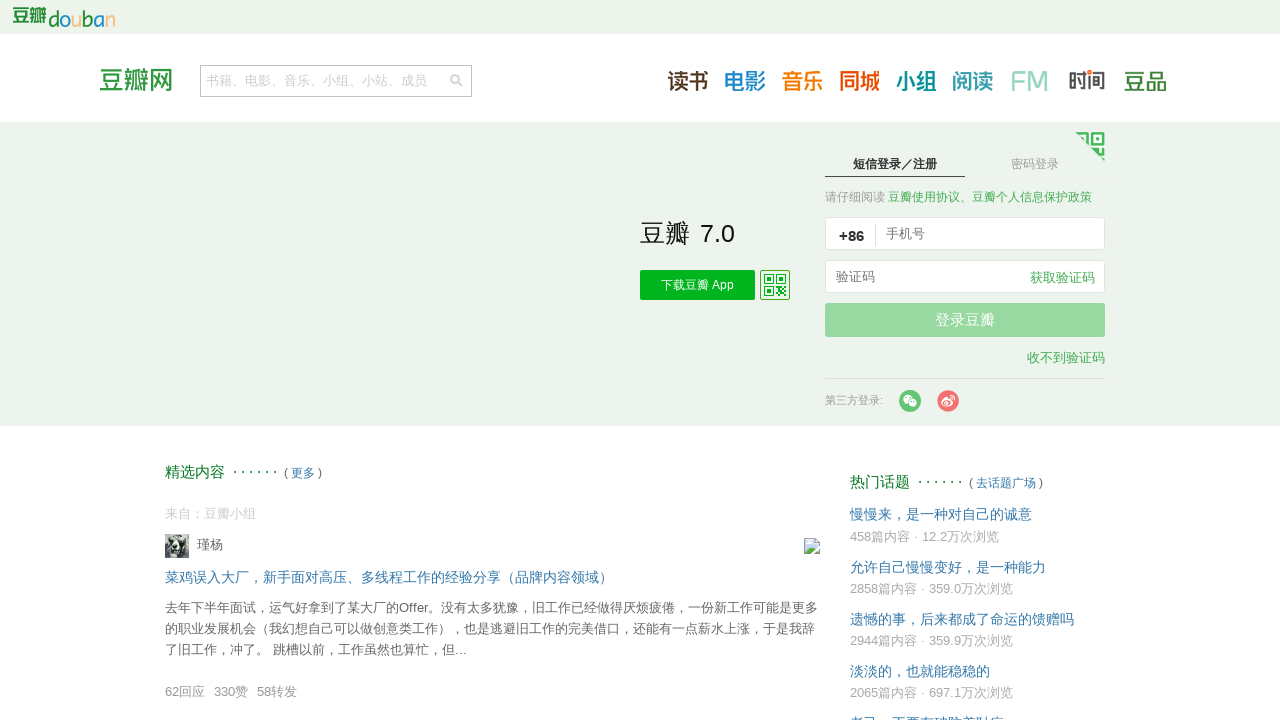

Waited 1 second
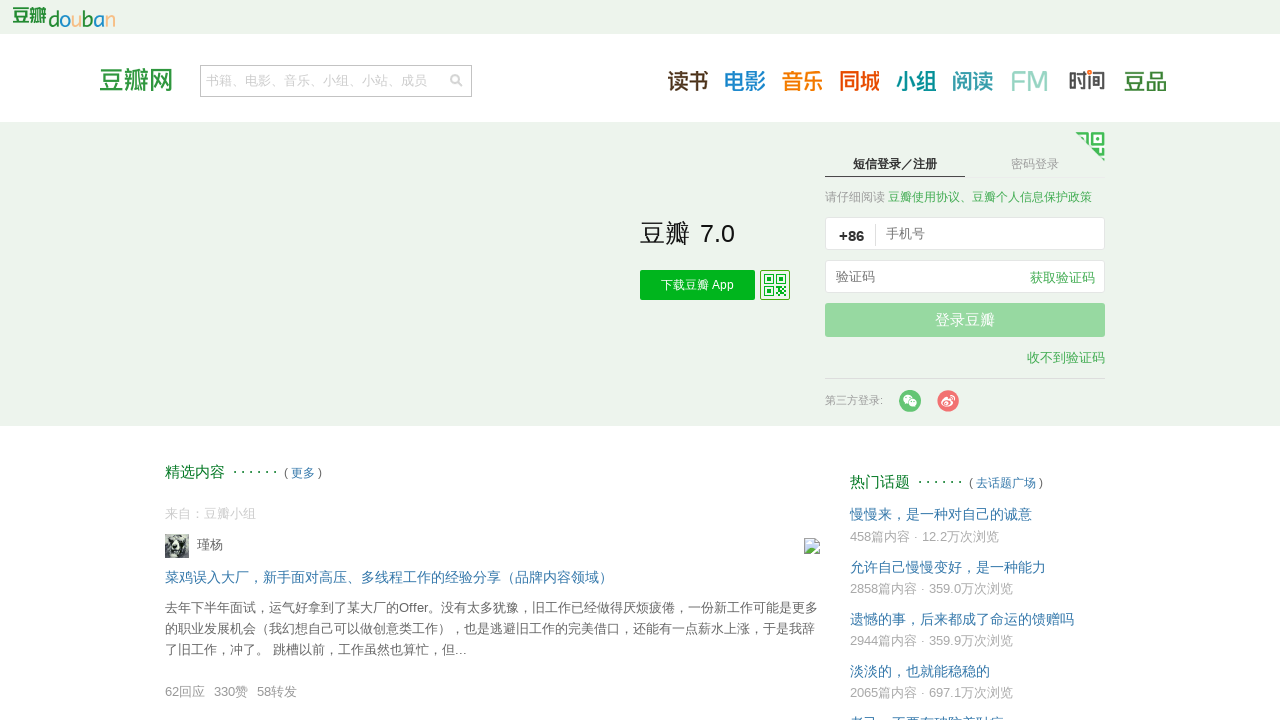

Modified search box placeholder text to '小鹏长翅'
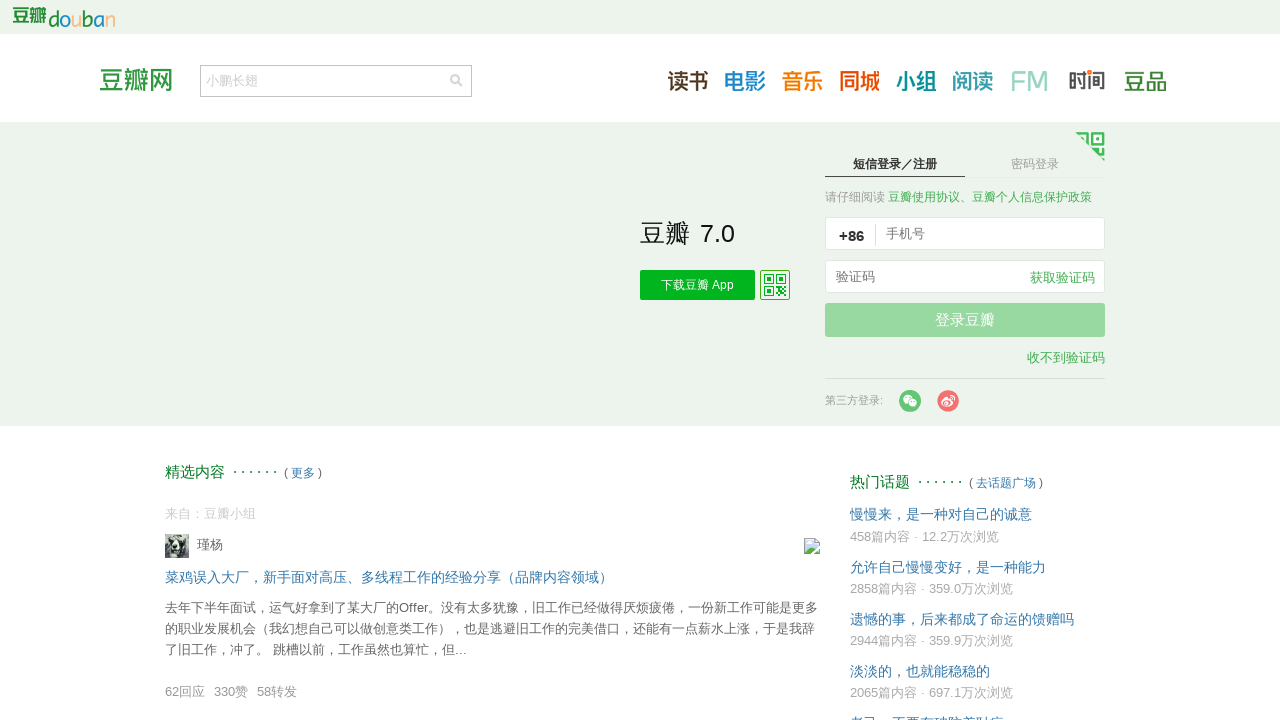

Waited 1 second to view placeholder change
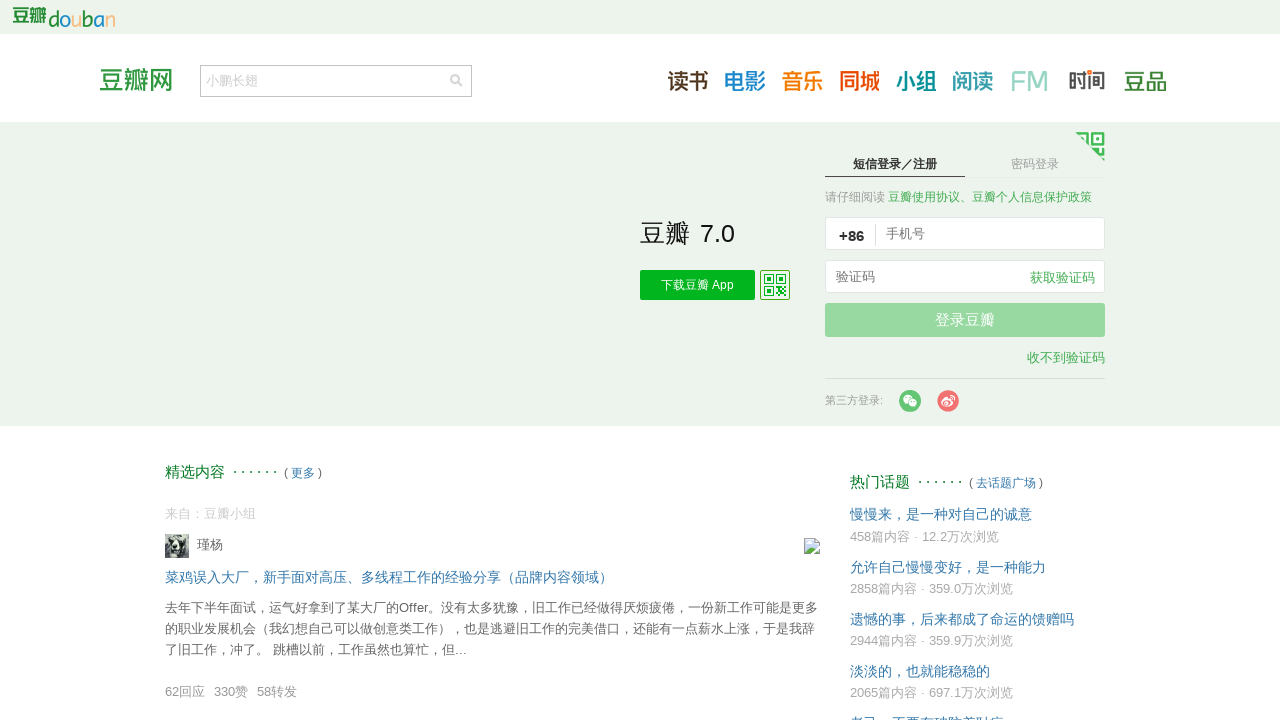

Removed placeholder attribute from search box
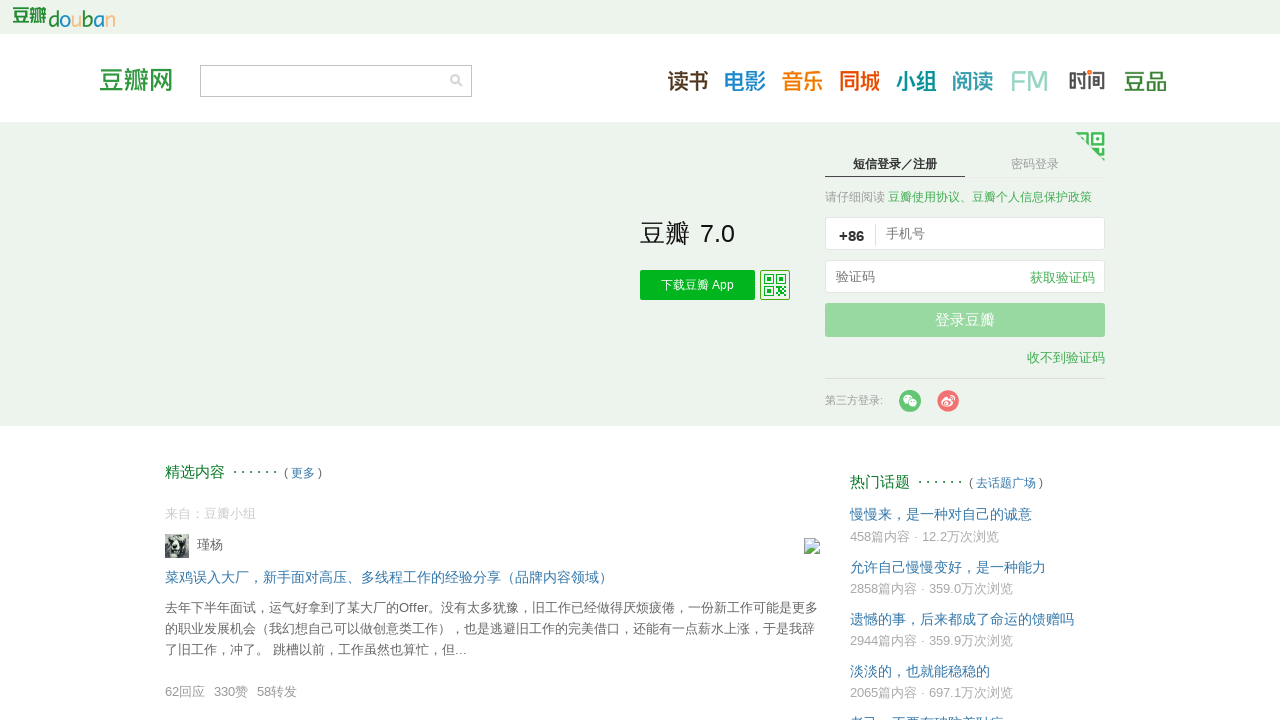

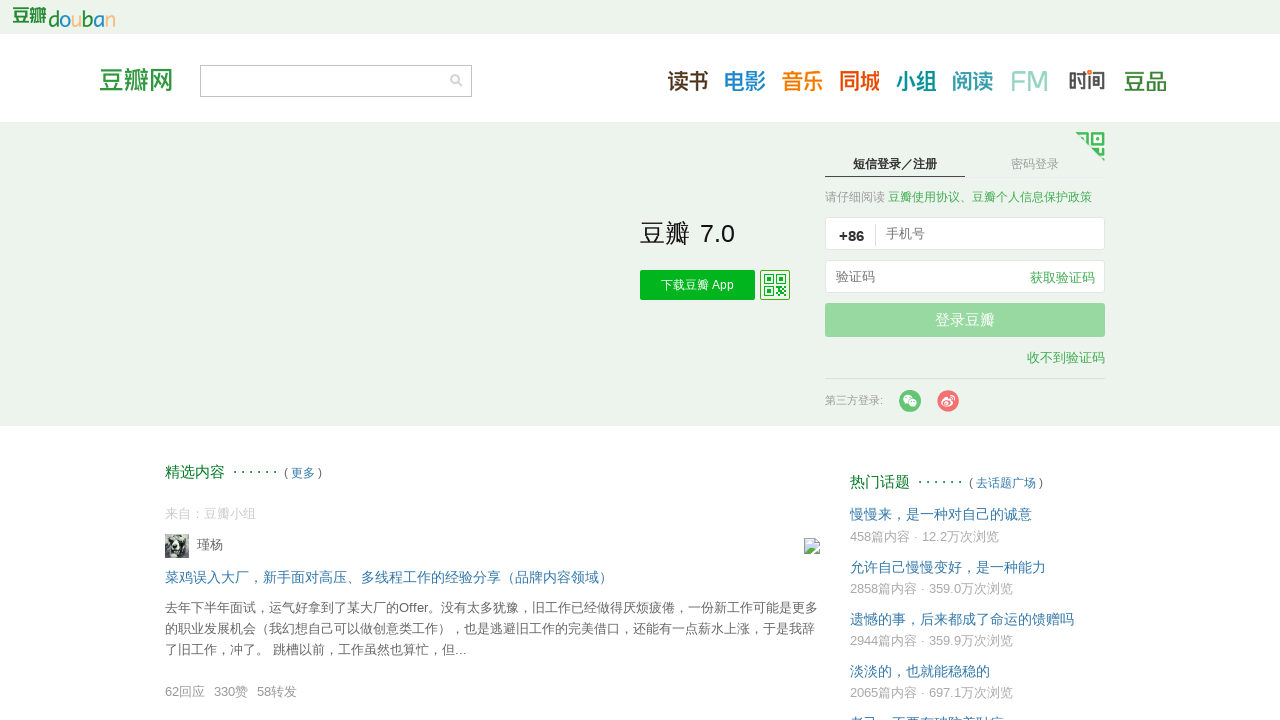